Tests registration form validation by entering an invalid email format and verifying the email error messages are displayed

Starting URL: https://alada.vn/tai-khoan/dang-ky.html

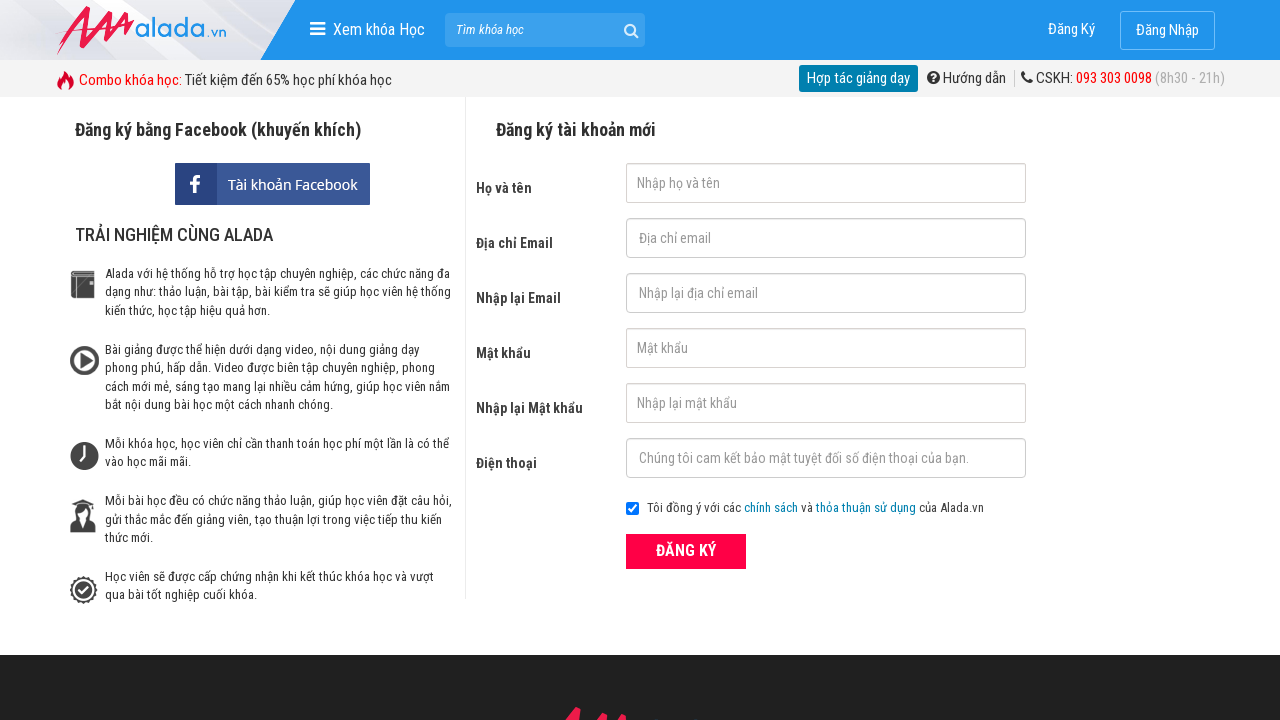

Cleared first name field on input#txtFirstname
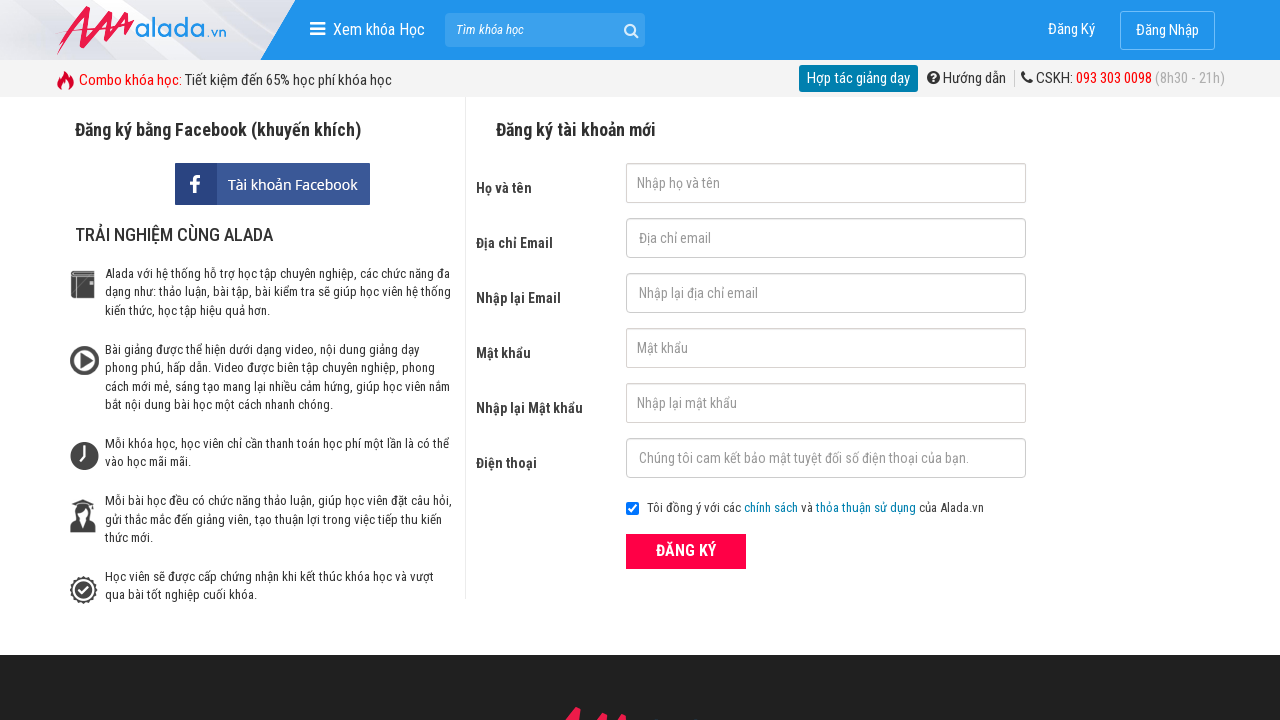

Cleared email field on input#txtEmail
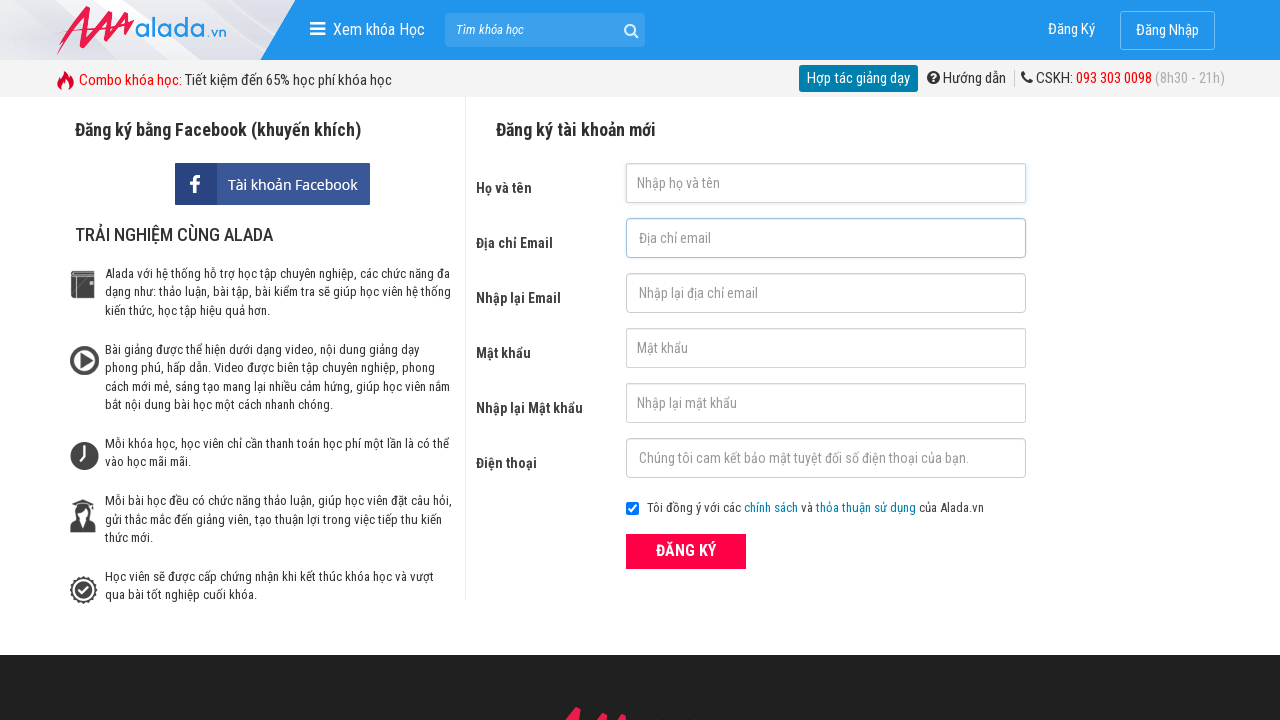

Cleared confirm email field on input#txtCEmail
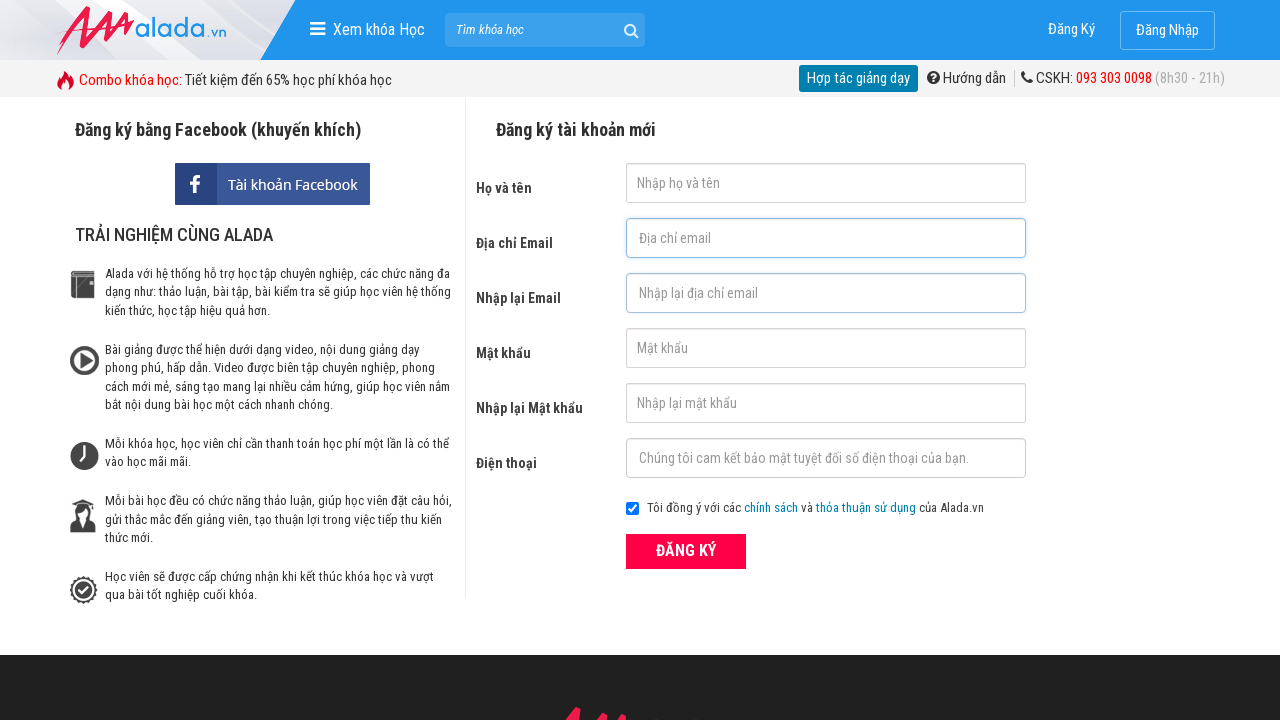

Cleared password field on input#txtPassword
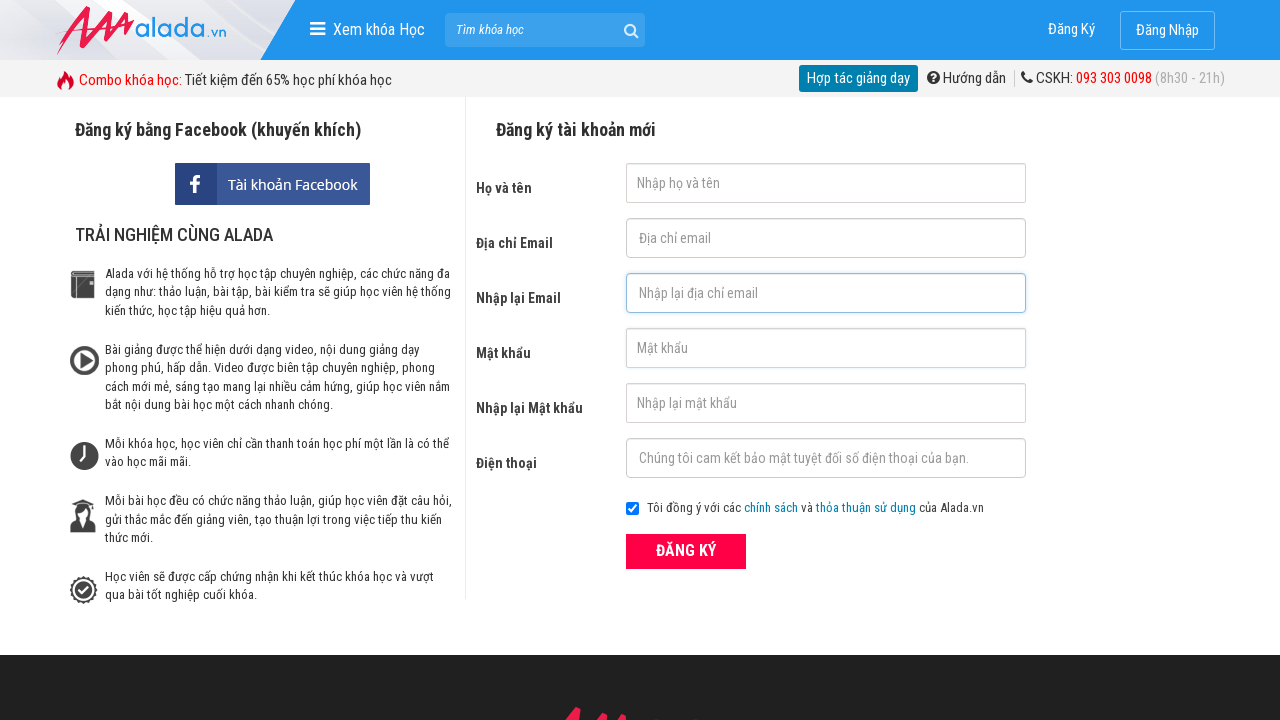

Cleared confirm password field on input#txtCPassword
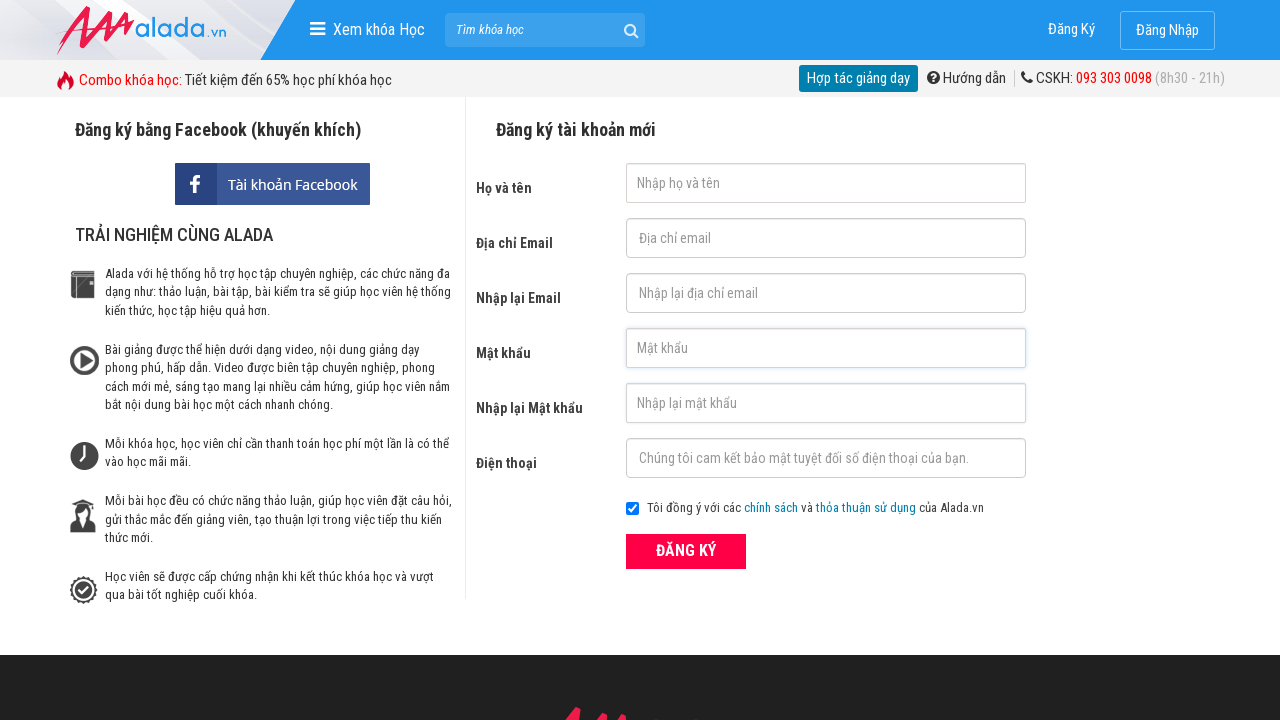

Cleared phone field on input#txtPhone
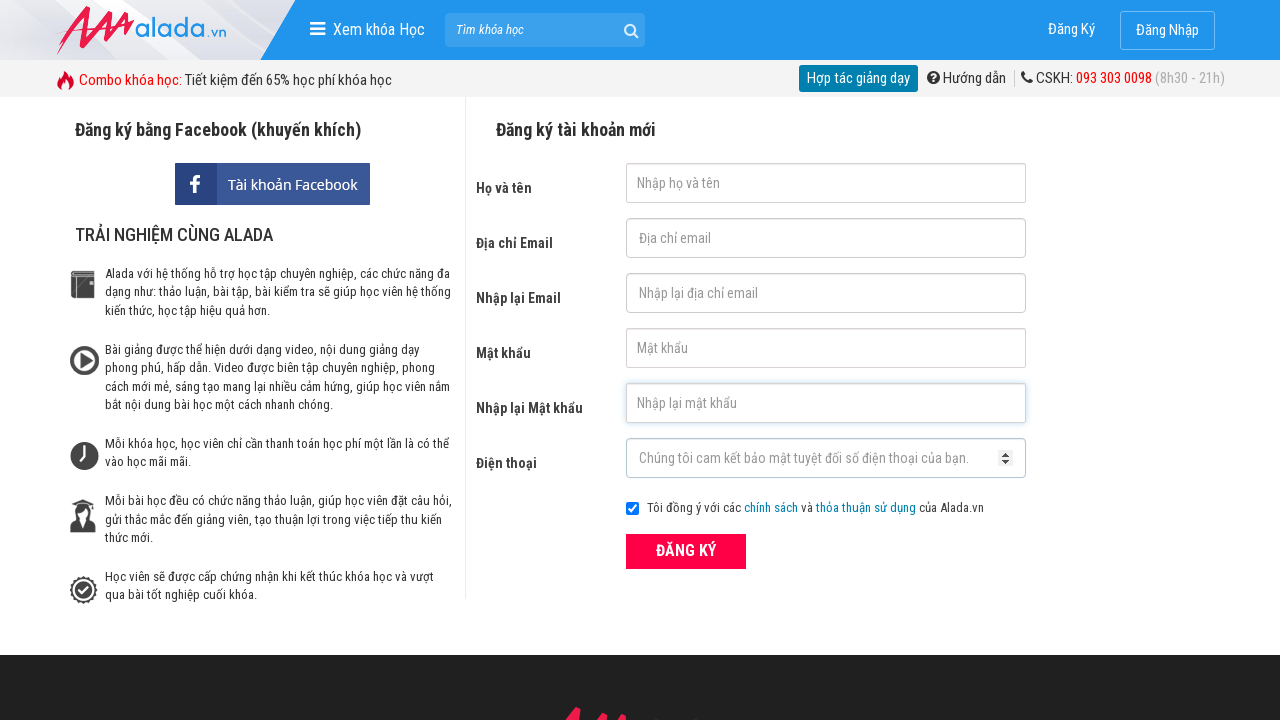

Filled first name field with 'Nguyen Van Test' on input#txtFirstname
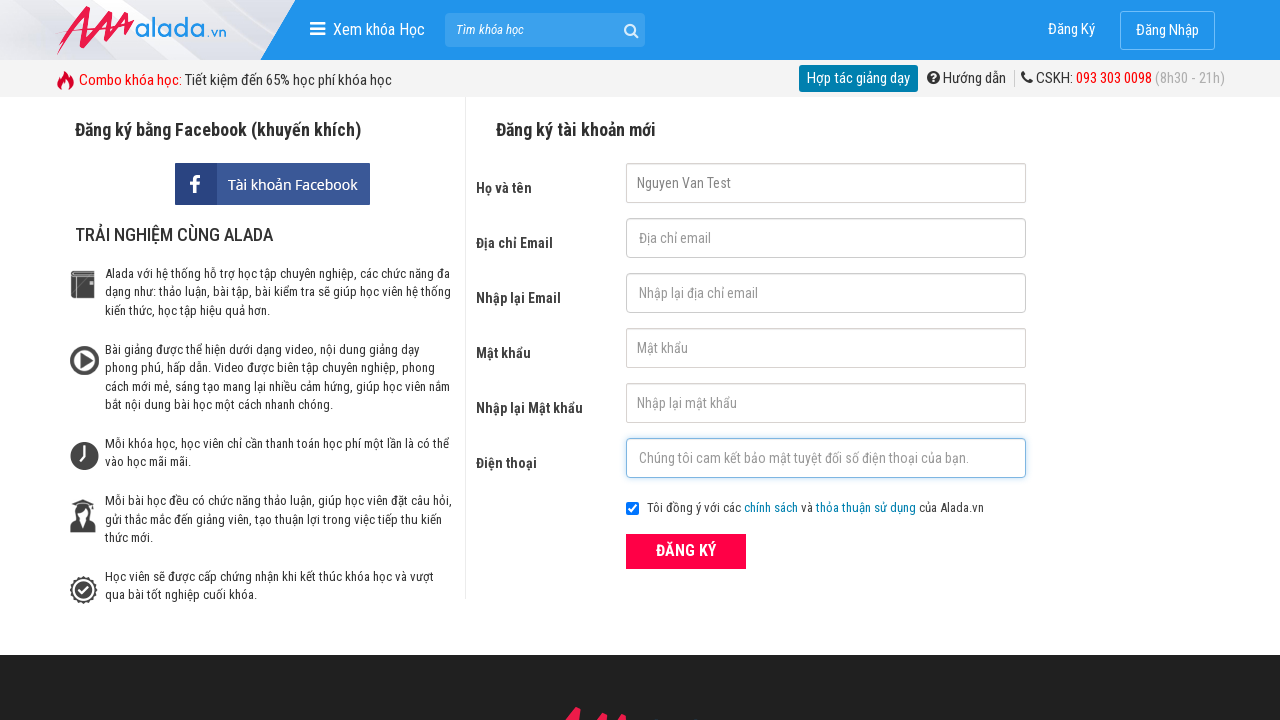

Filled email field with invalid email format 'abc123' on input#txtEmail
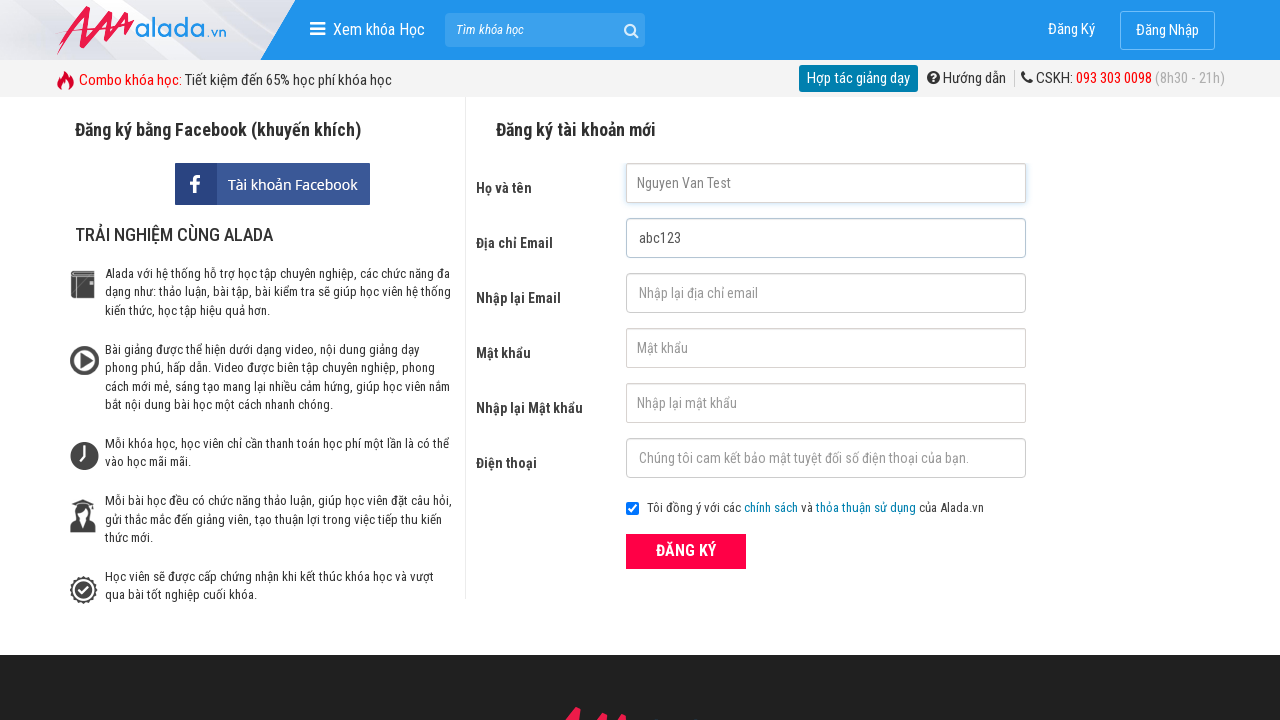

Filled confirm email field with invalid email format 'abc123' on input#txtCEmail
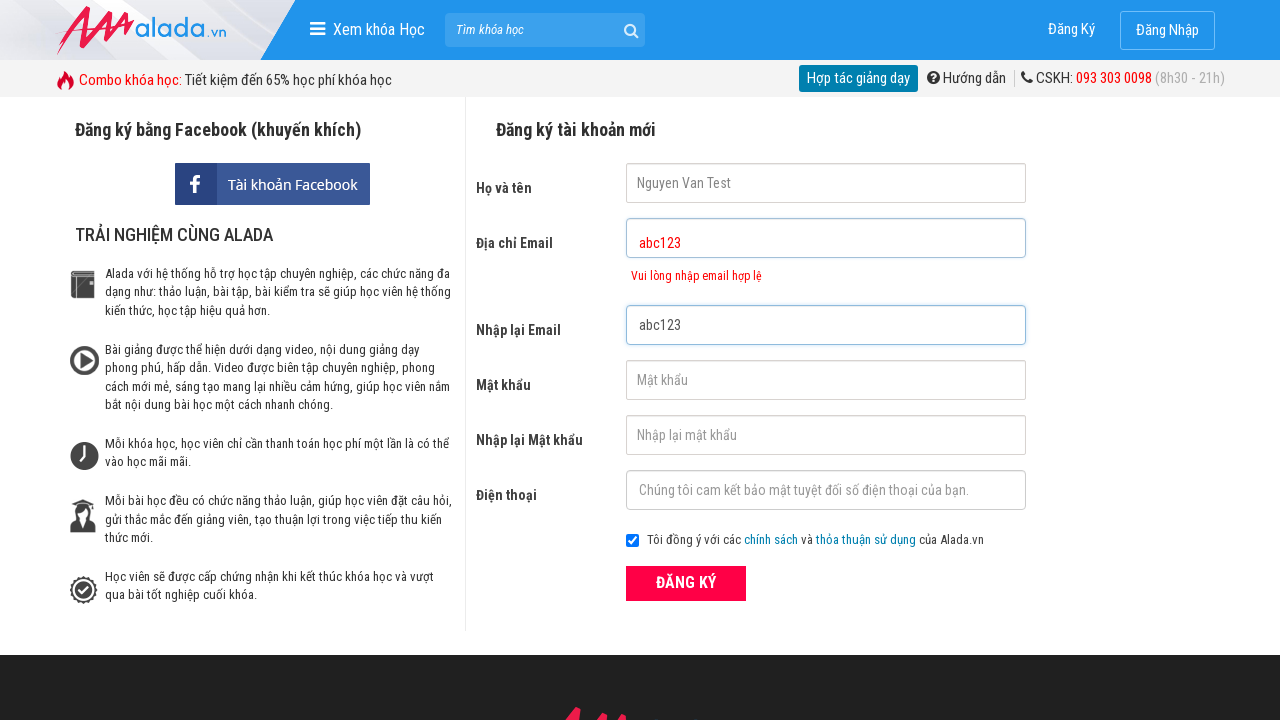

Filled password field with 'Abc@123' on input#txtPassword
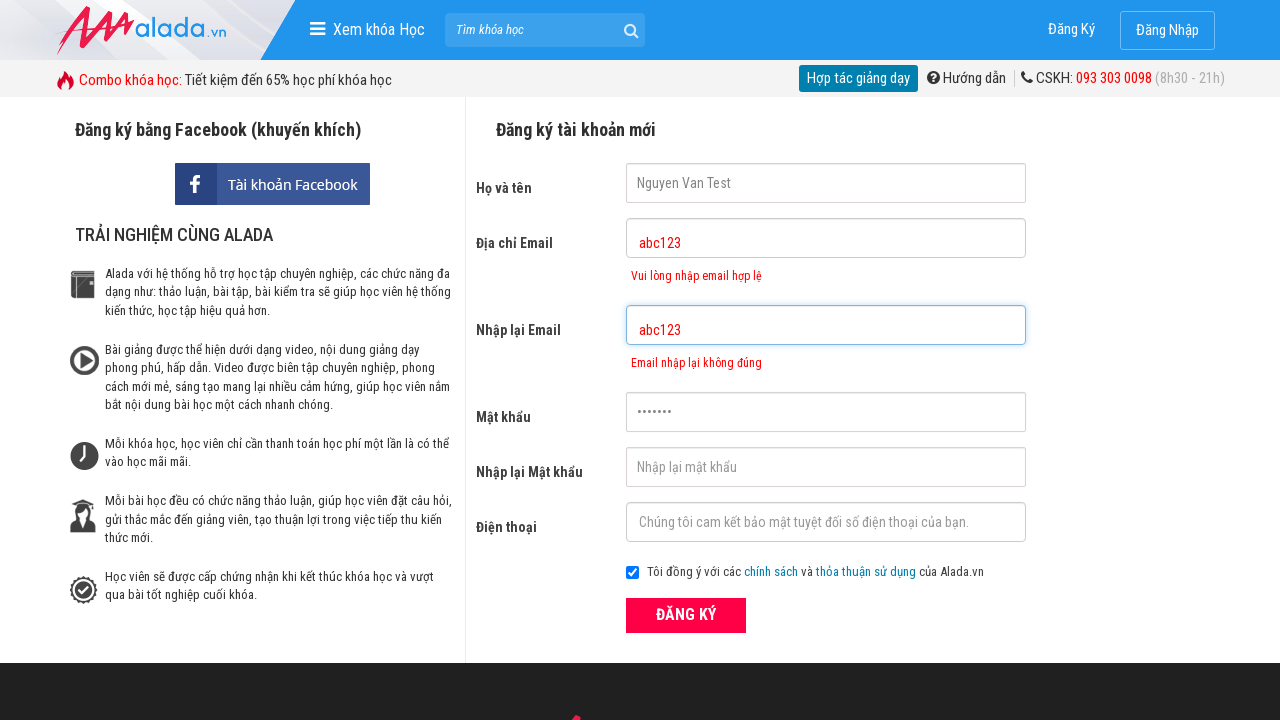

Filled confirm password field with 'Abc@123' on input#txtCPassword
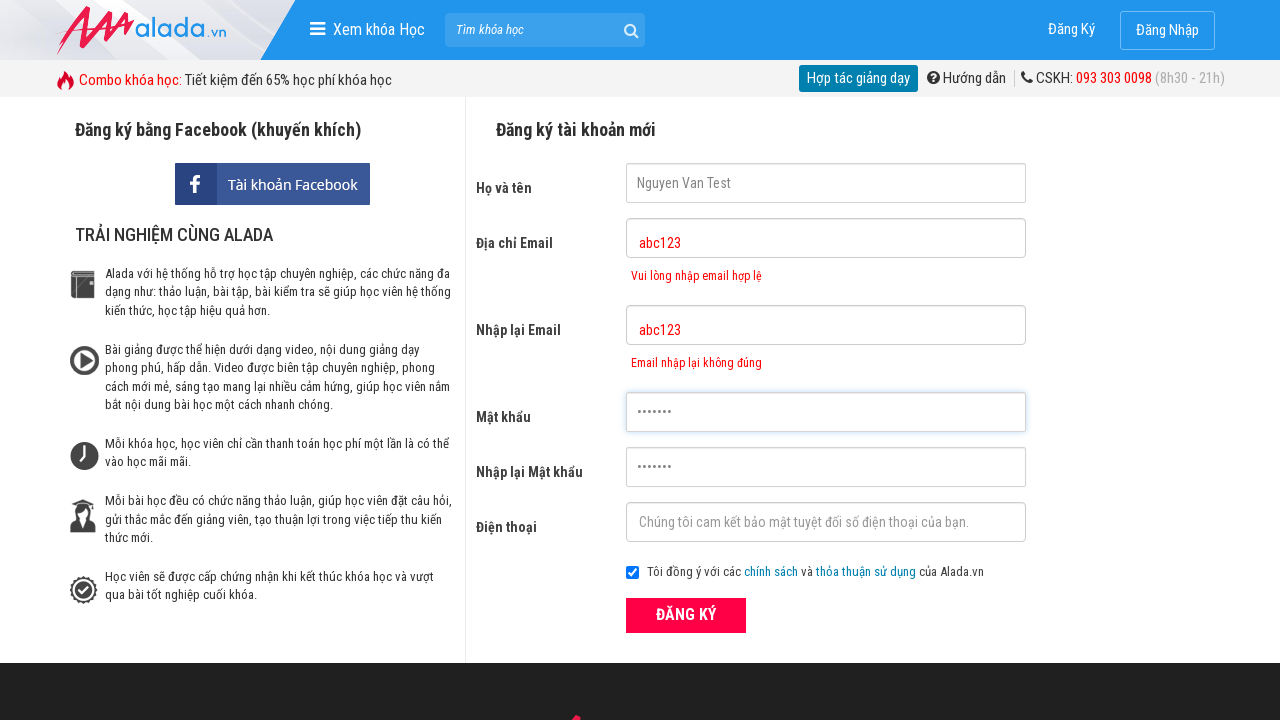

Filled phone field with '0987654321' on input#txtPhone
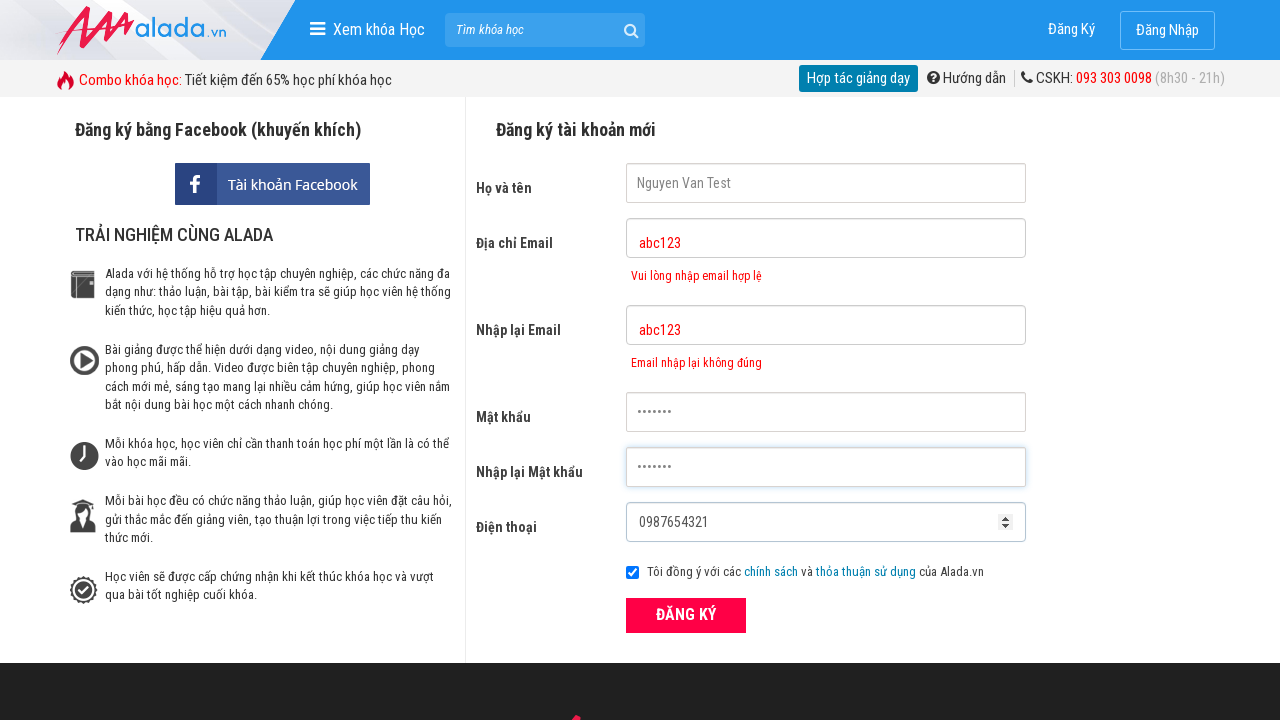

Clicked submit button to register with invalid email at (686, 615) on button[type='submit']
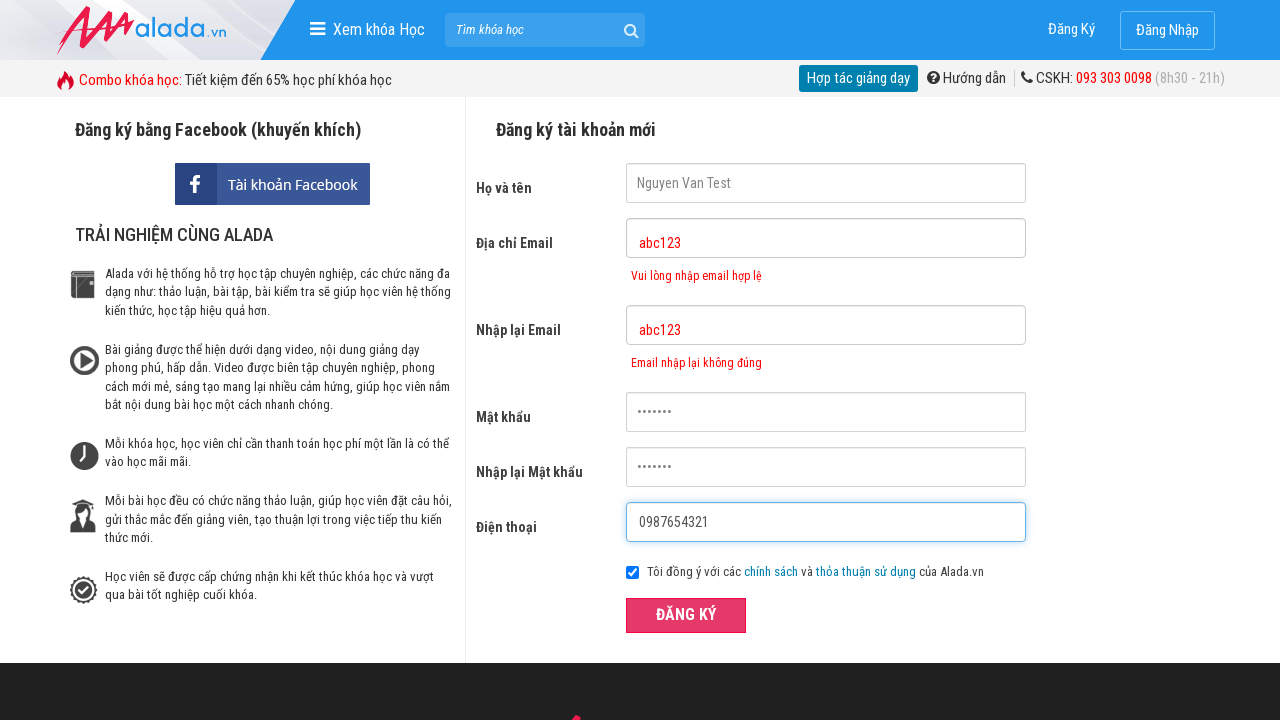

Email error message appeared
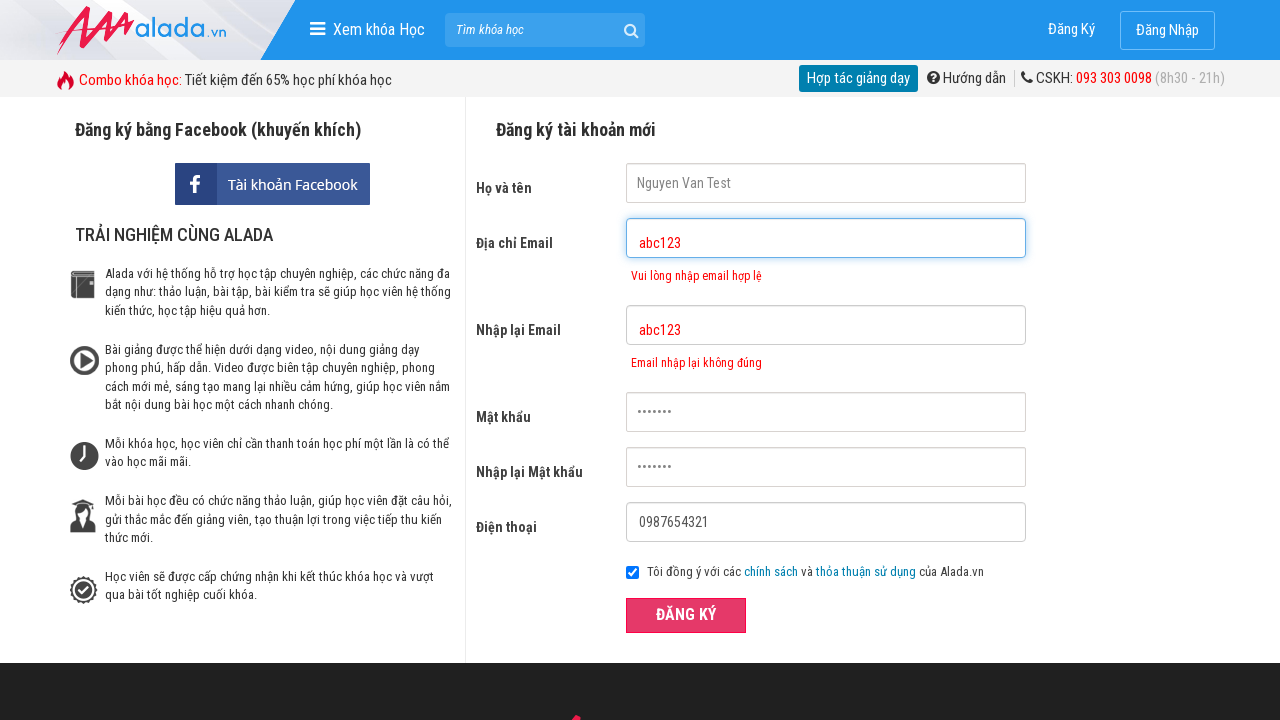

Confirm email error message appeared, validating invalid email format rejection
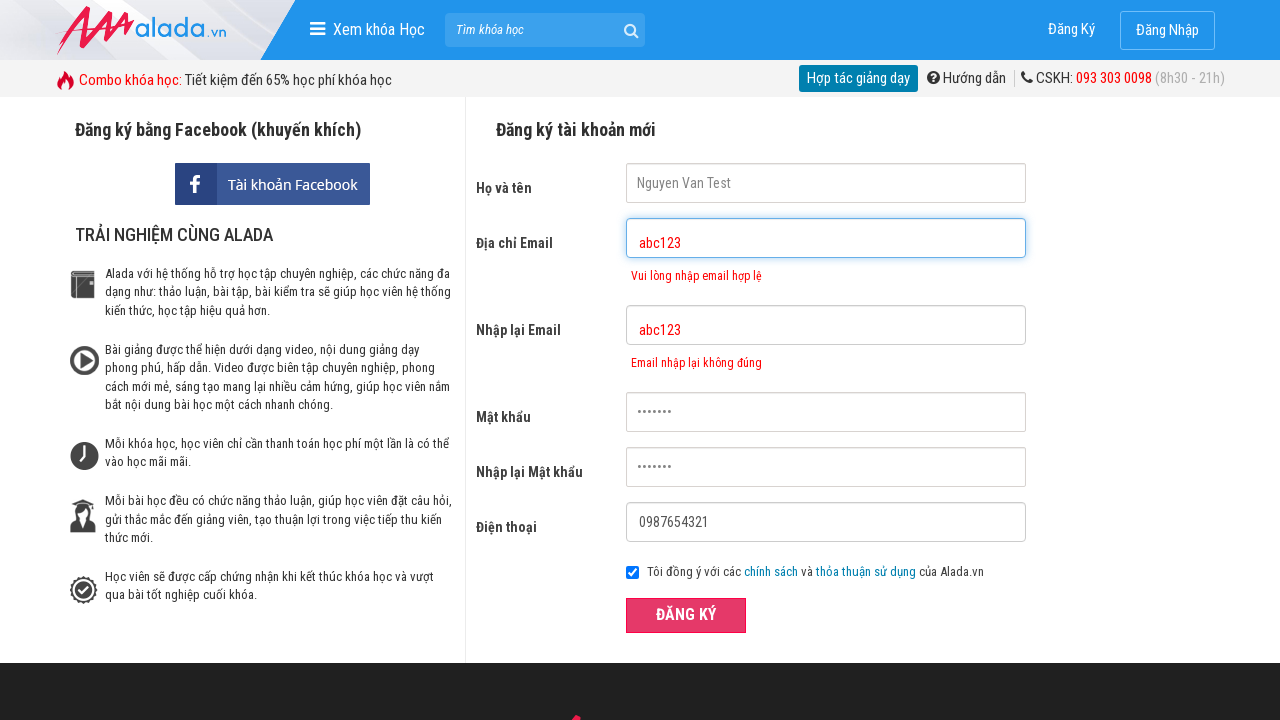

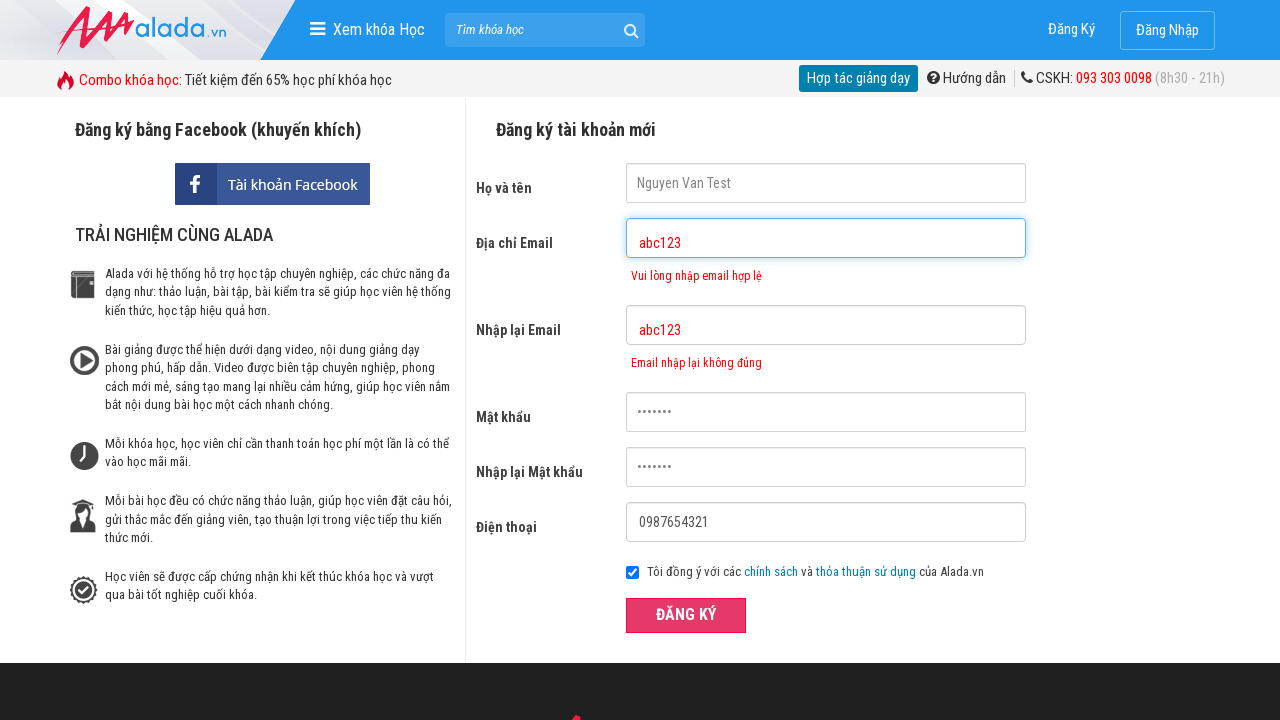